Tests JavaScript confirm dialog handling by clicking a button to trigger a confirm and dismissing it

Starting URL: https://the-internet.herokuapp.com/

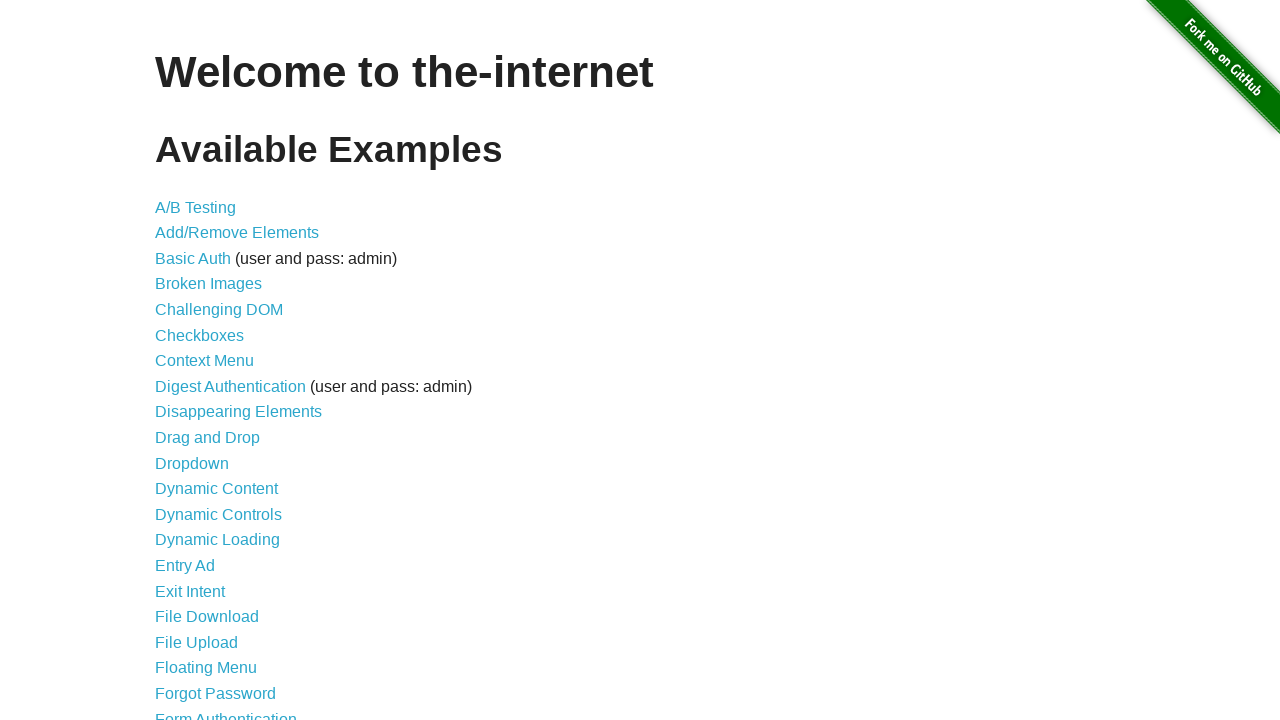

Clicked on JavaScript Alerts link at (214, 361) on text=JavaScript Alerts
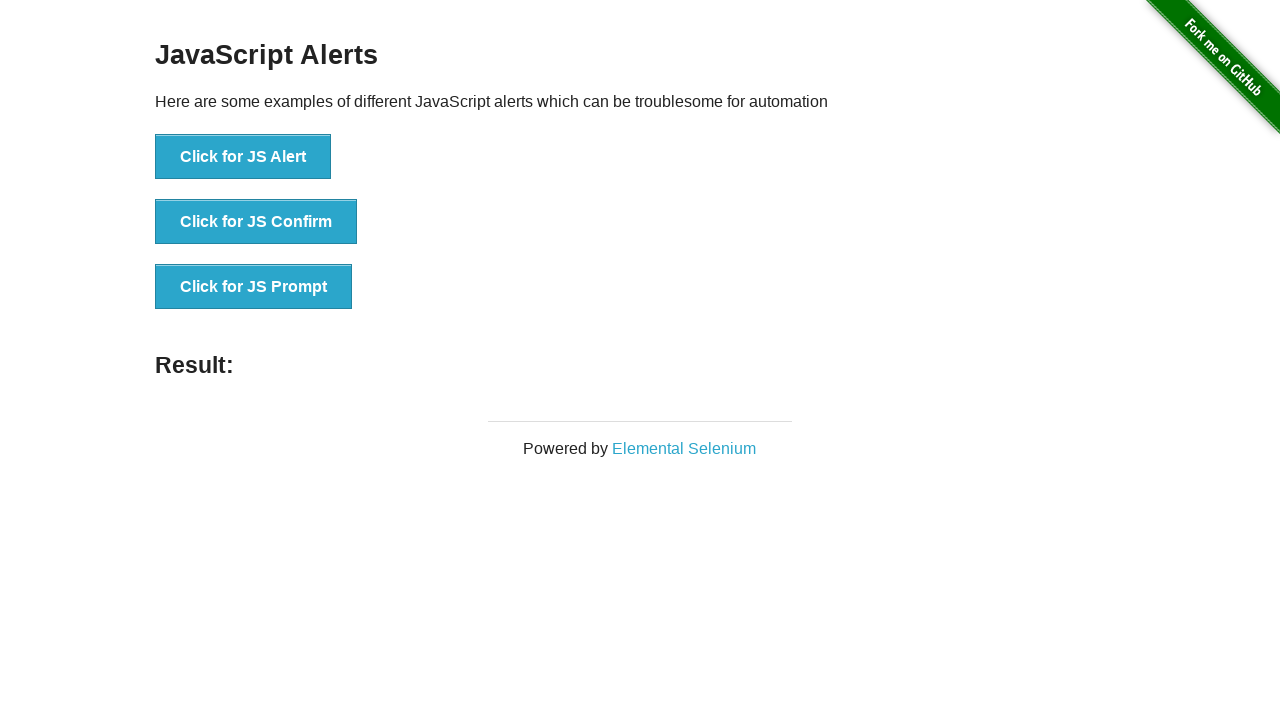

Set up dialog handler to dismiss confirm dialogs
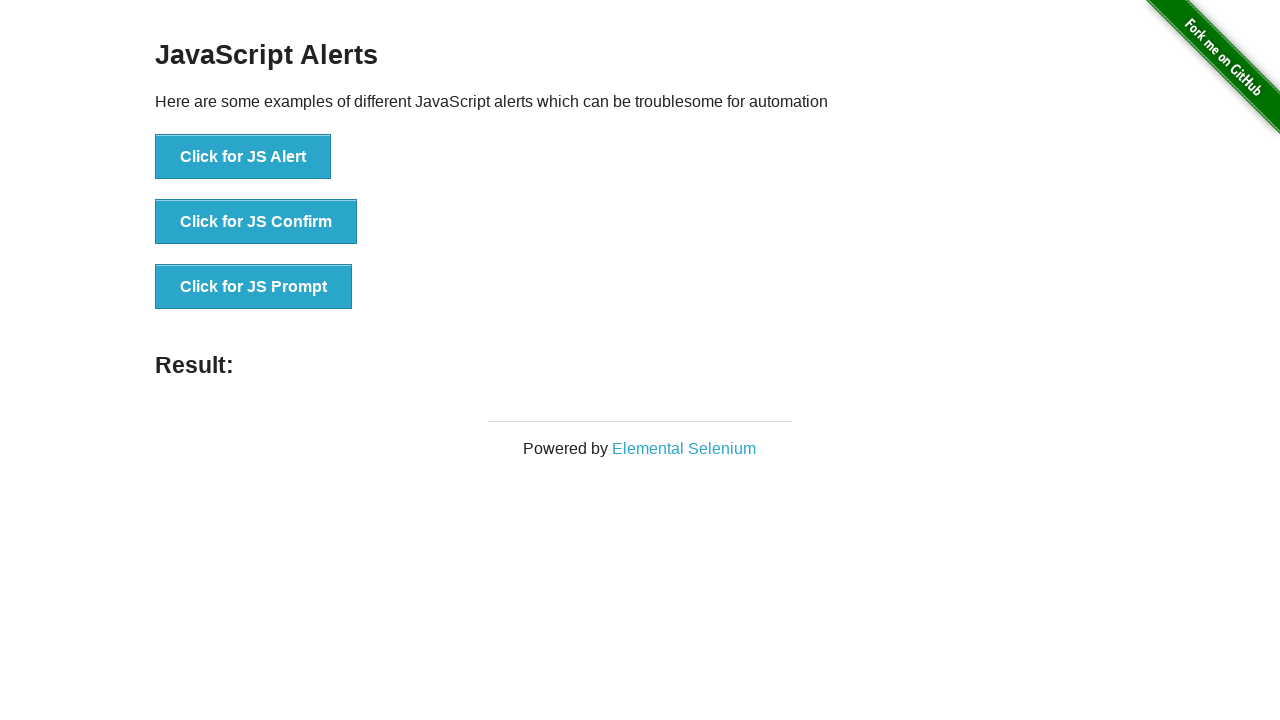

Clicked button to trigger JavaScript confirm dialog at (256, 222) on button:text('Click for JS Confirm')
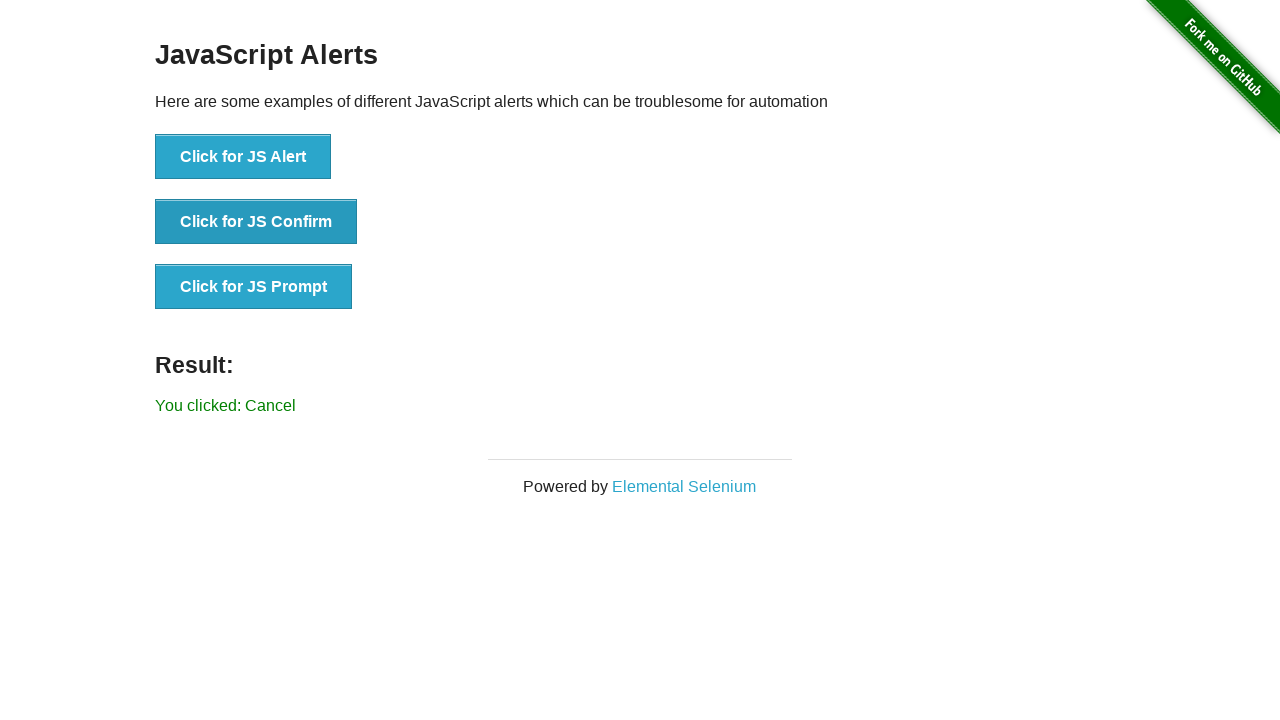

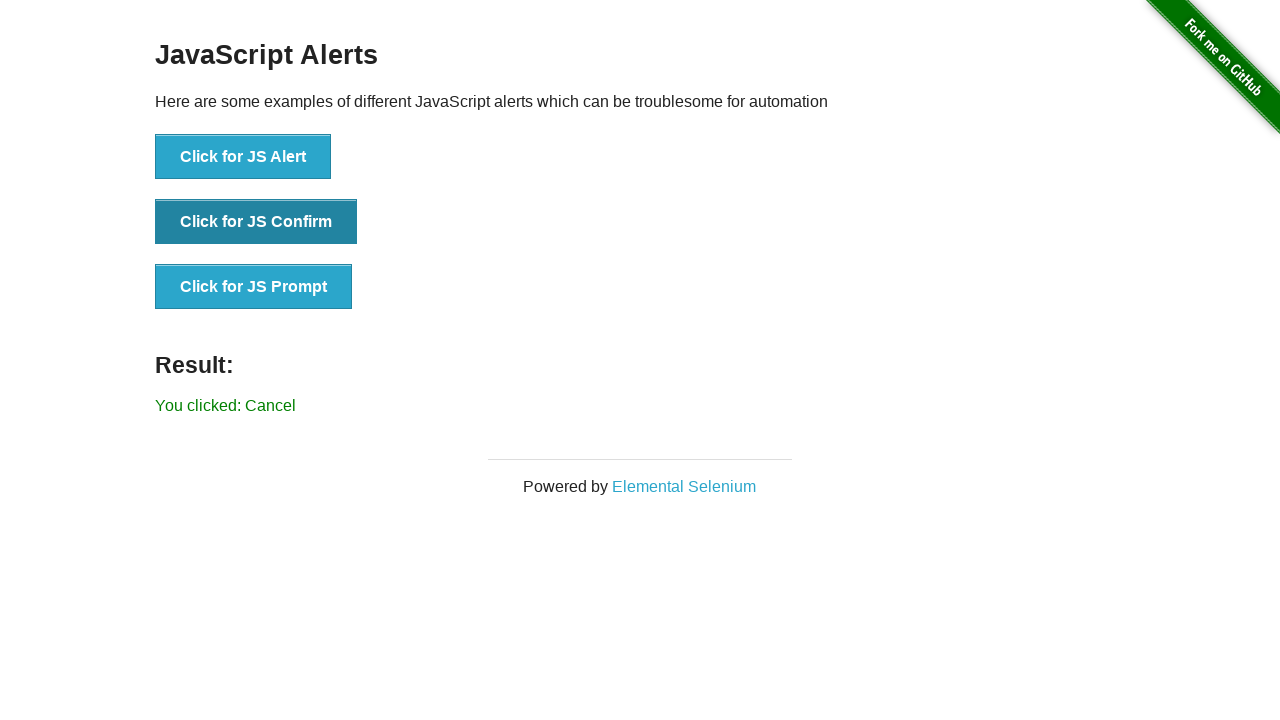